Navigates to WiseQuarter homepage and verifies that the URL contains "wisequarter"

Starting URL: https://www.wisequarter.com

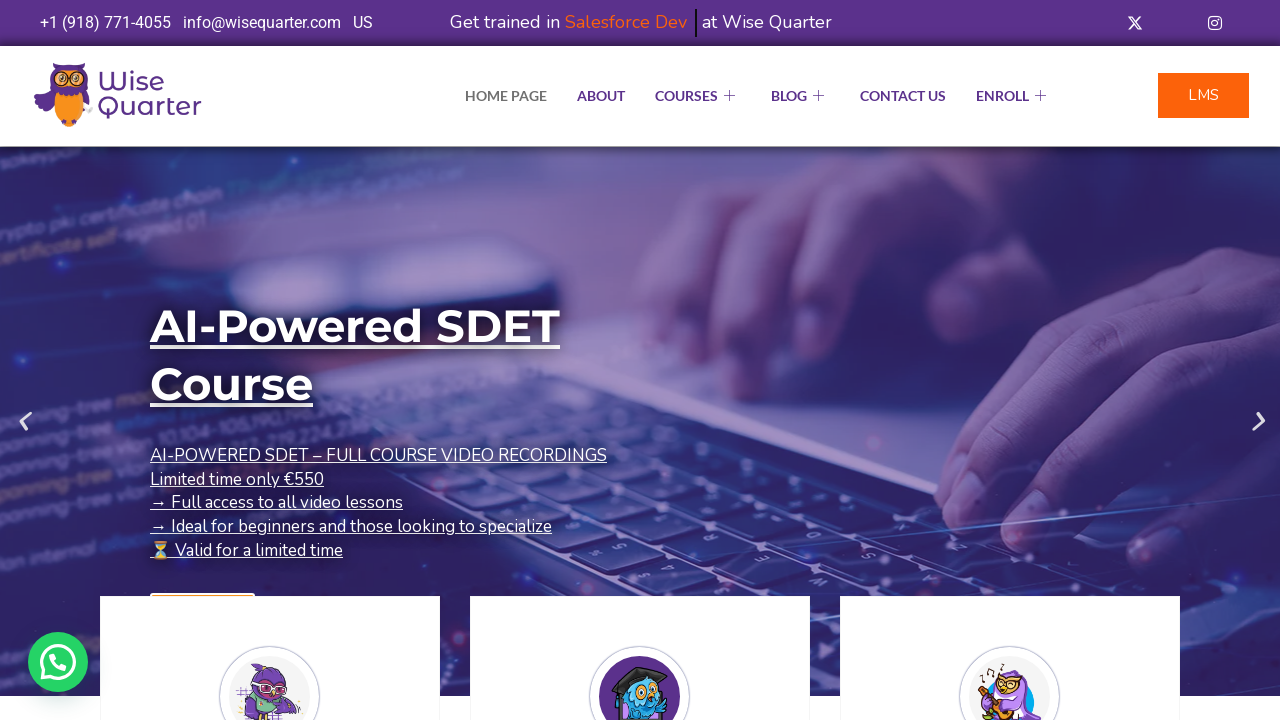

Navigated to WiseQuarter homepage at https://www.wisequarter.com
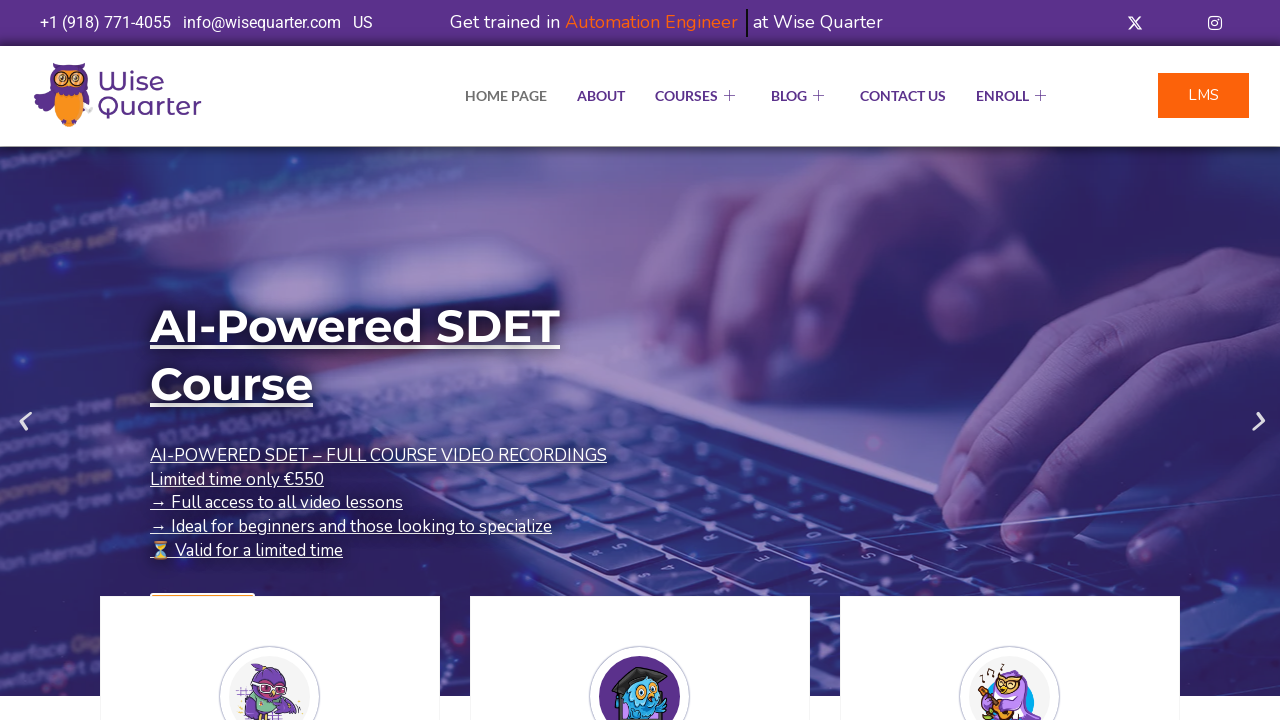

Verified that the current URL contains 'wisequarter'
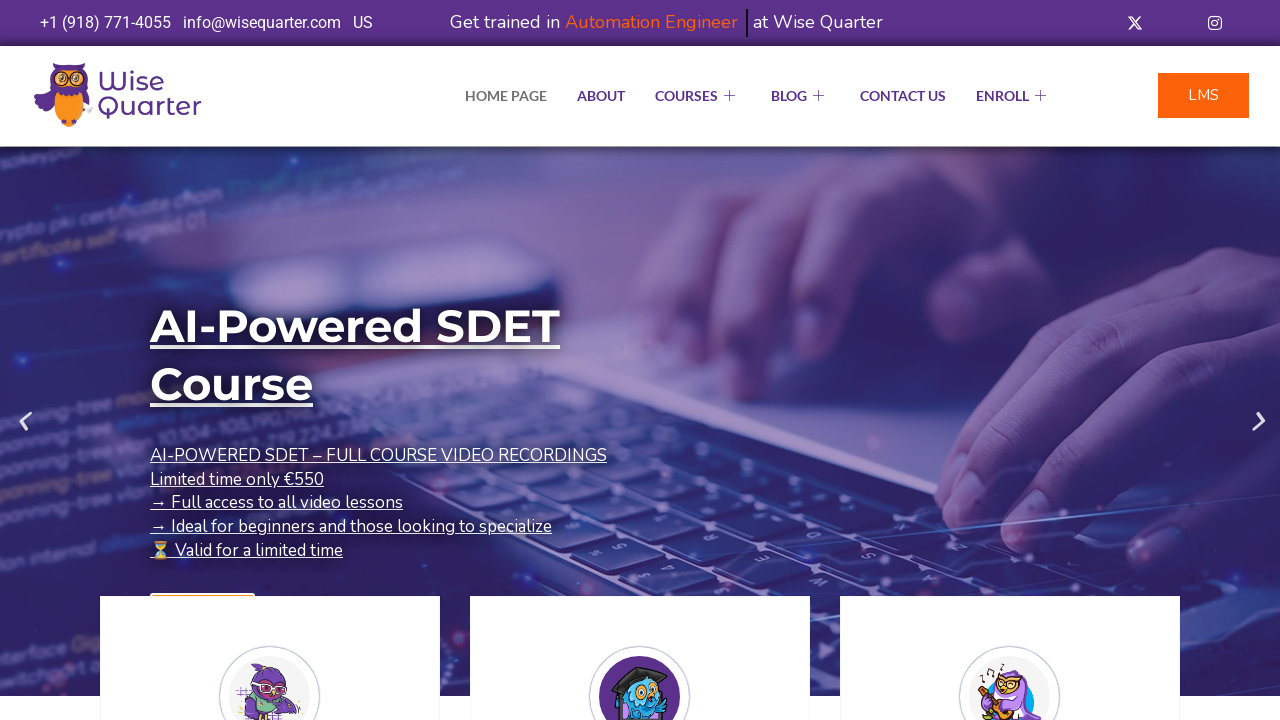

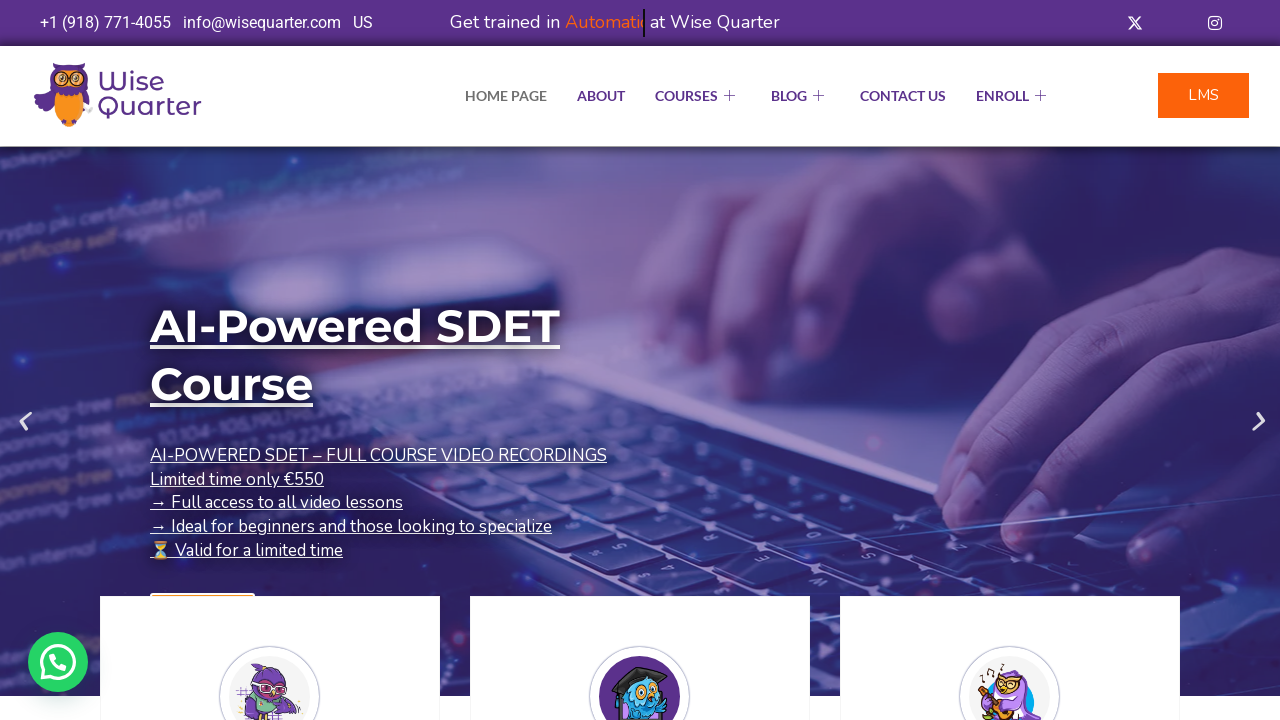